Tests the enabled state of a radio button element on a form demo page

Starting URL: https://demoqa.com/radio-button

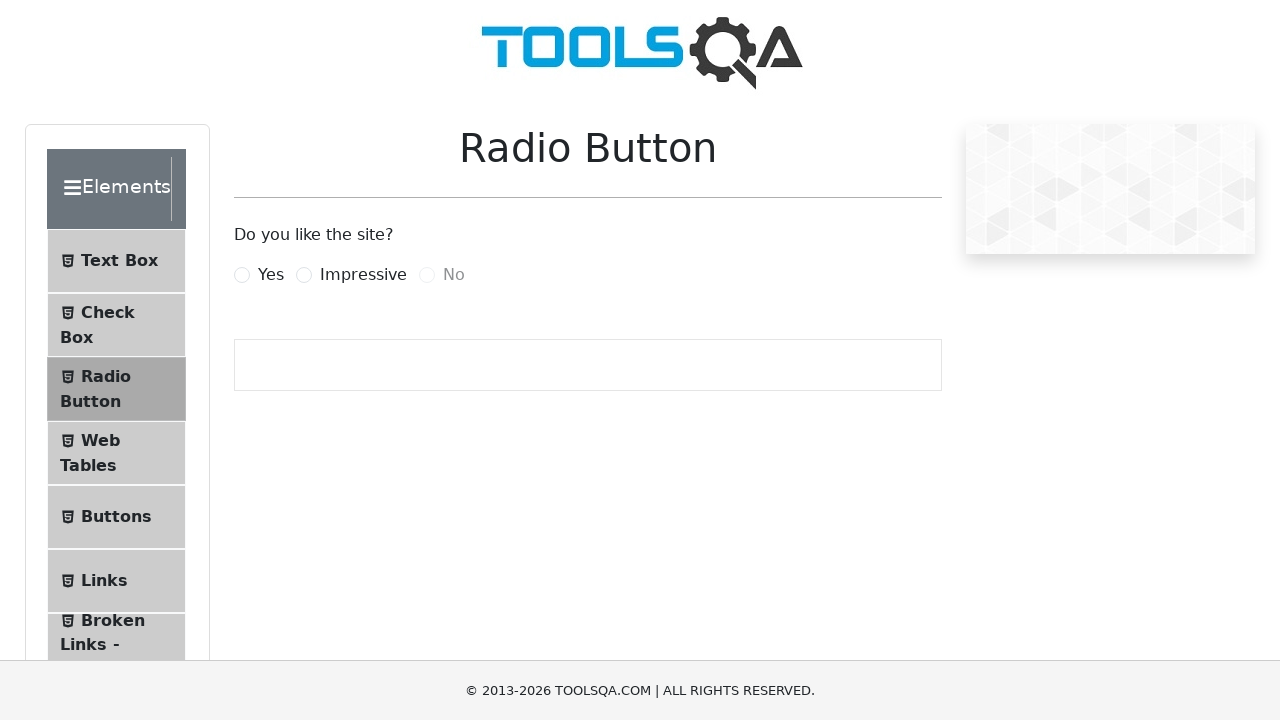

Navigated to radio button demo page
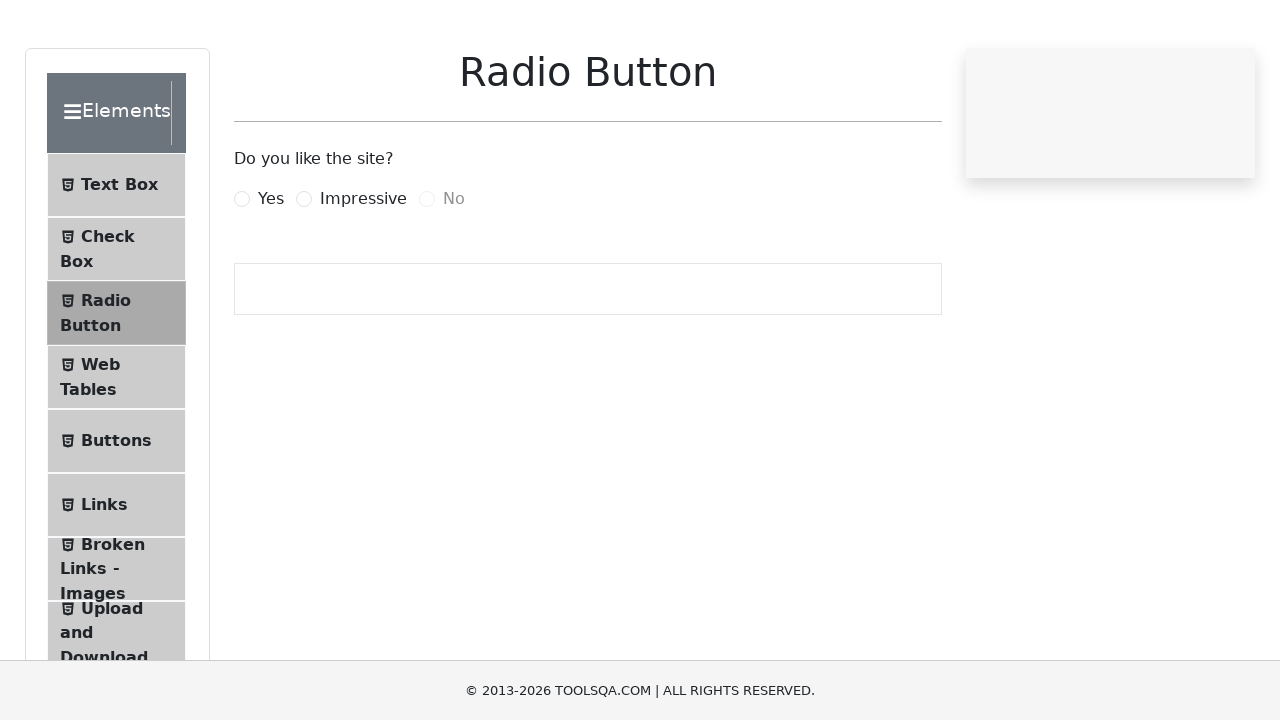

Located the 'No' radio button element
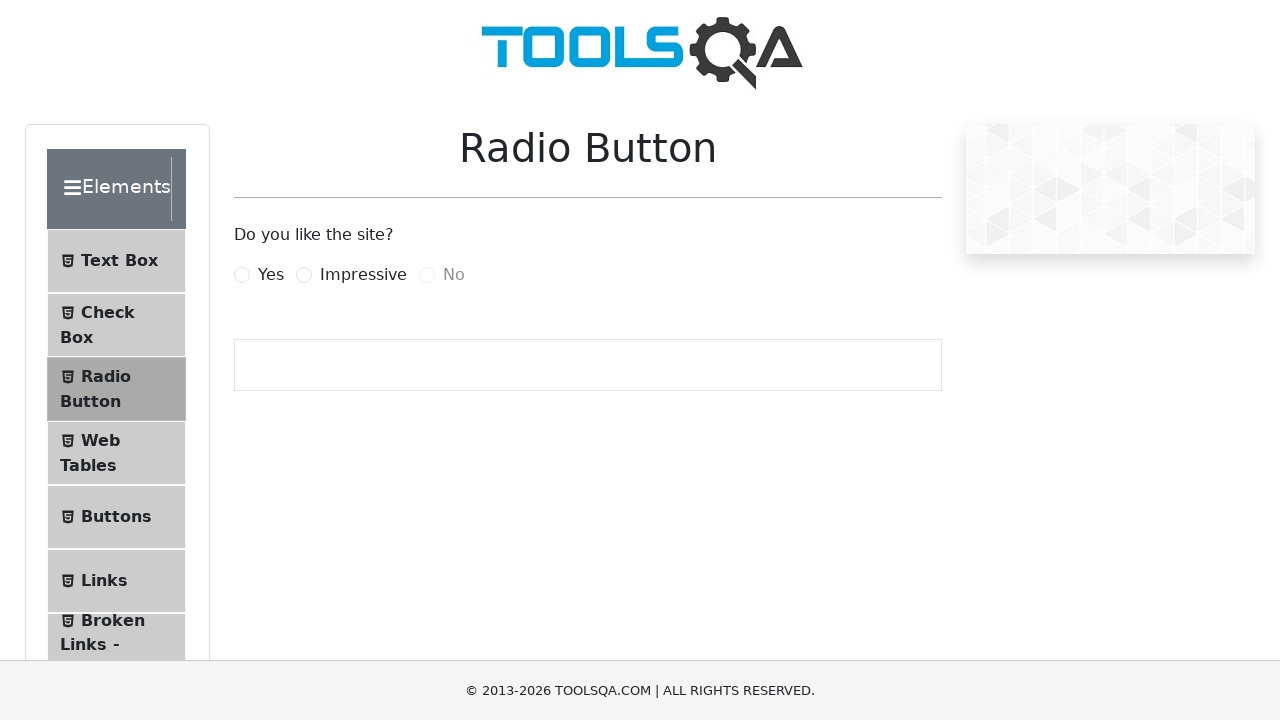

Checked enabled state of 'No' radio button: False
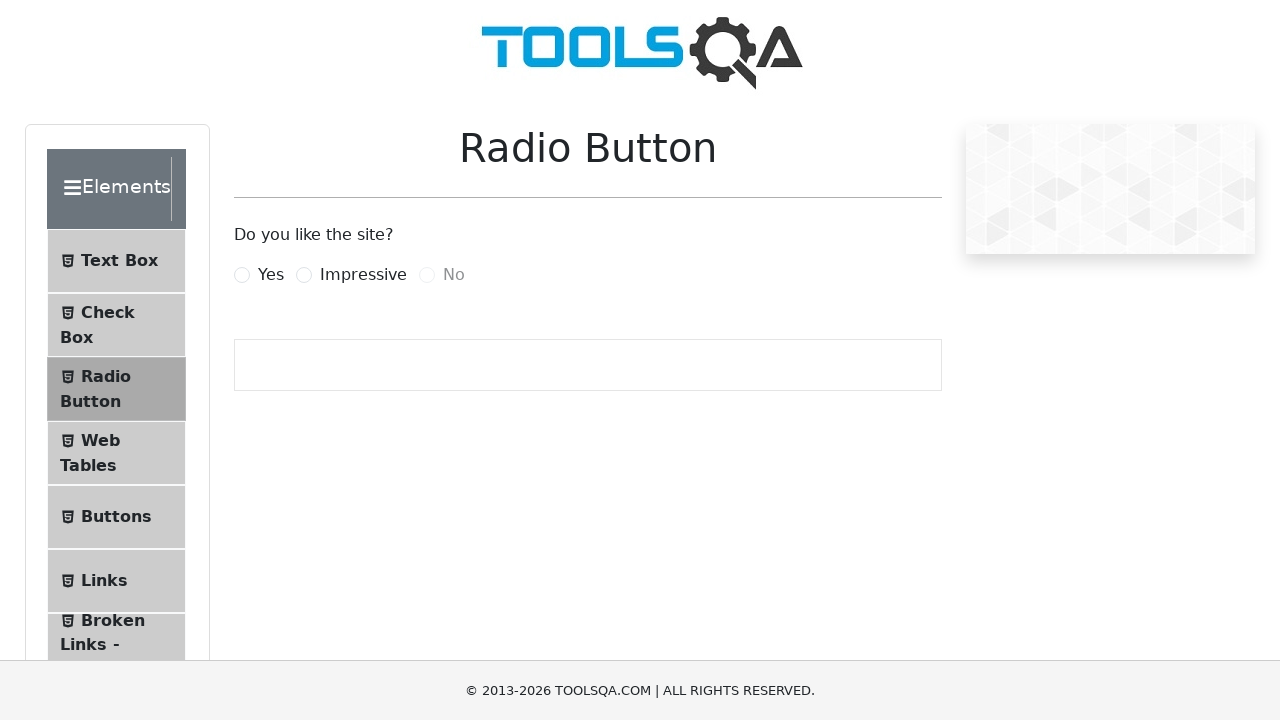

Printed enabled state result: False
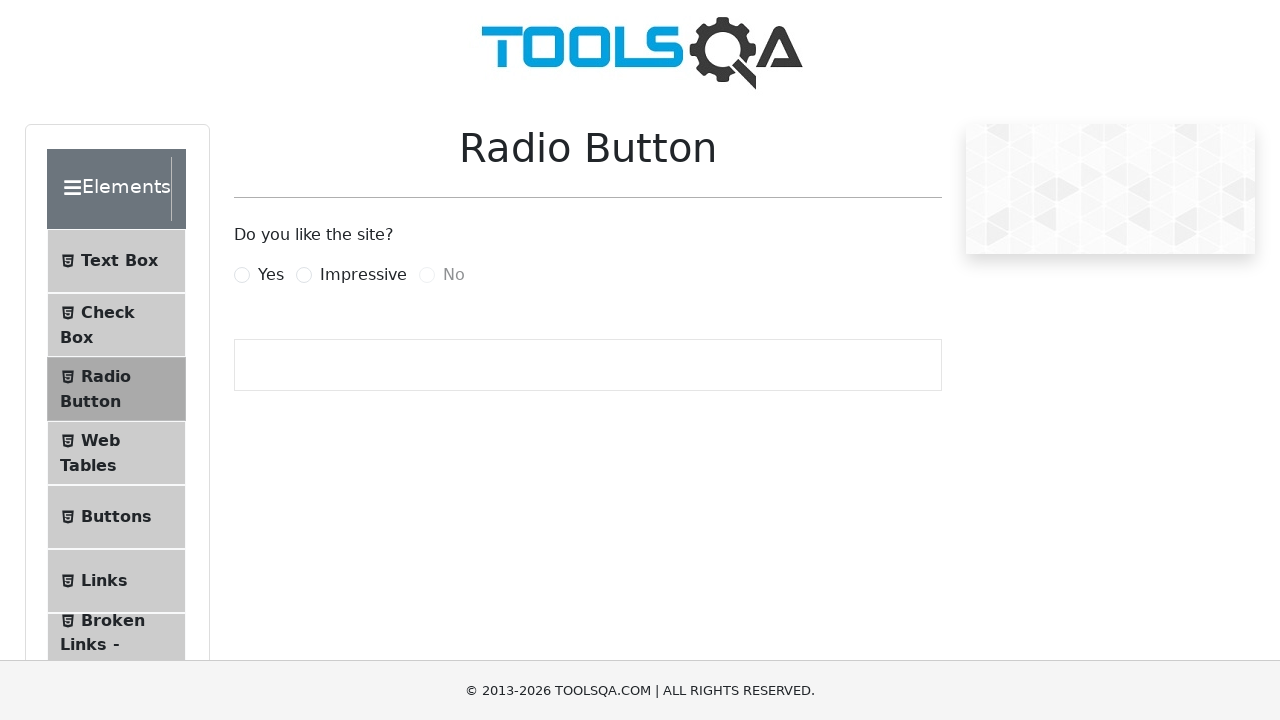

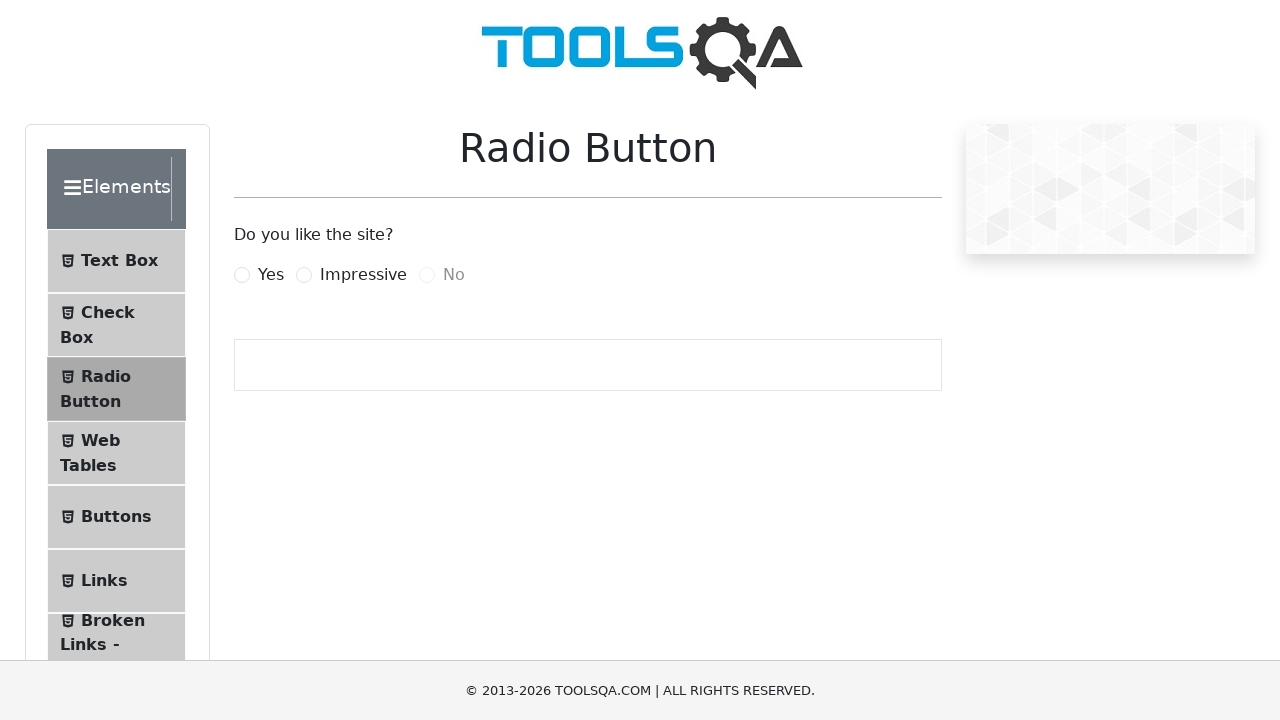